Tests mouse hover functionality by hovering over multiple figure elements and verifying that hidden profile information becomes visible after hovering.

Starting URL: https://the-internet.herokuapp.com/hovers

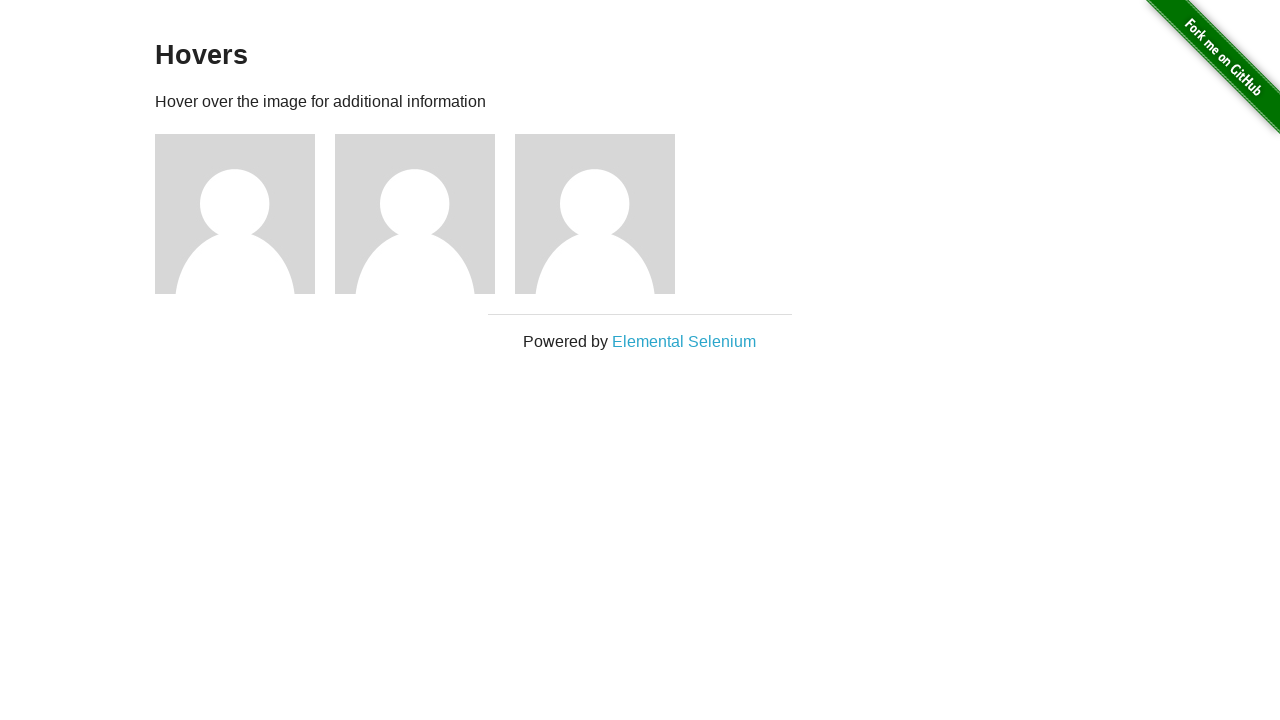

Waited for figure elements to load
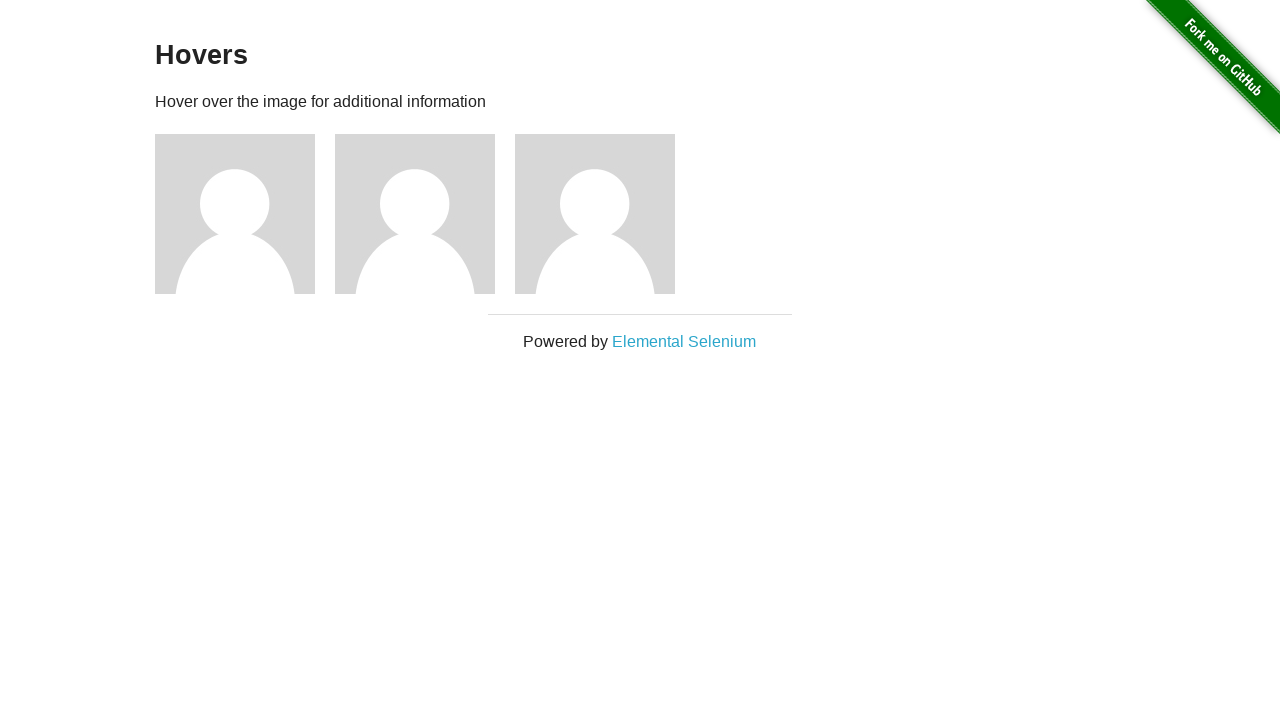

Located all figure elements on the page
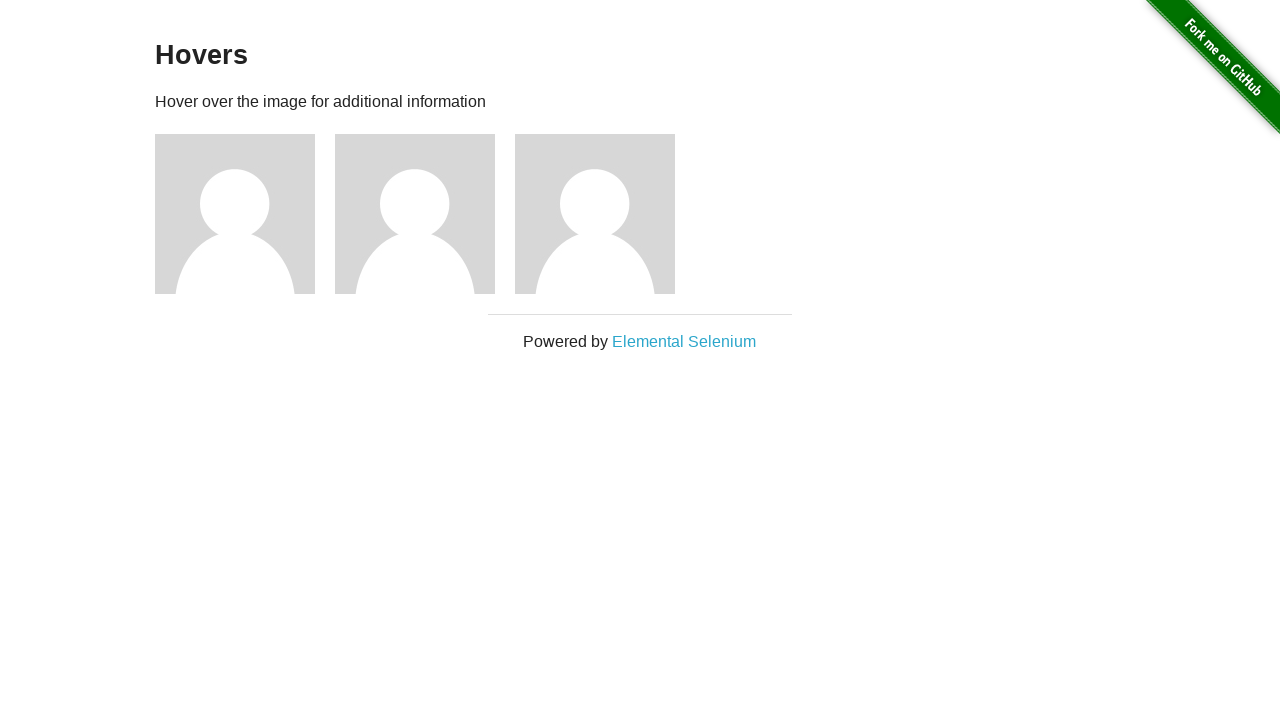

Found 3 figure elements
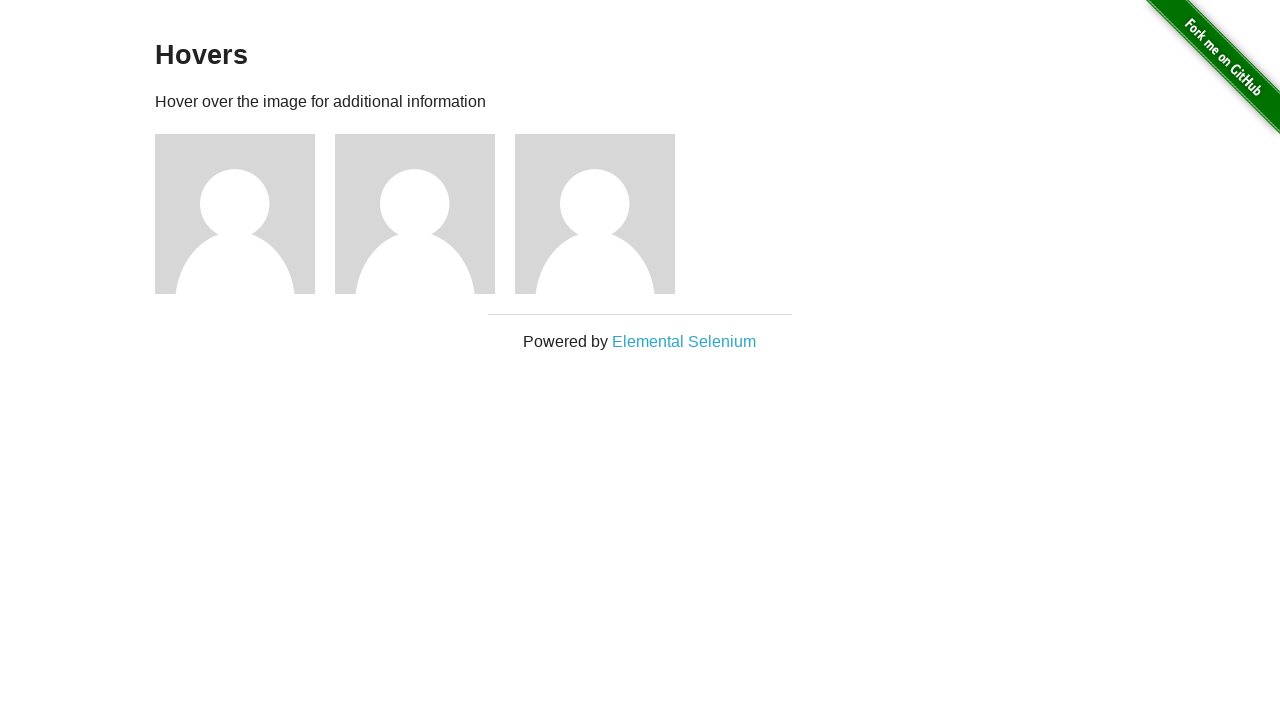

Selected figure element 1
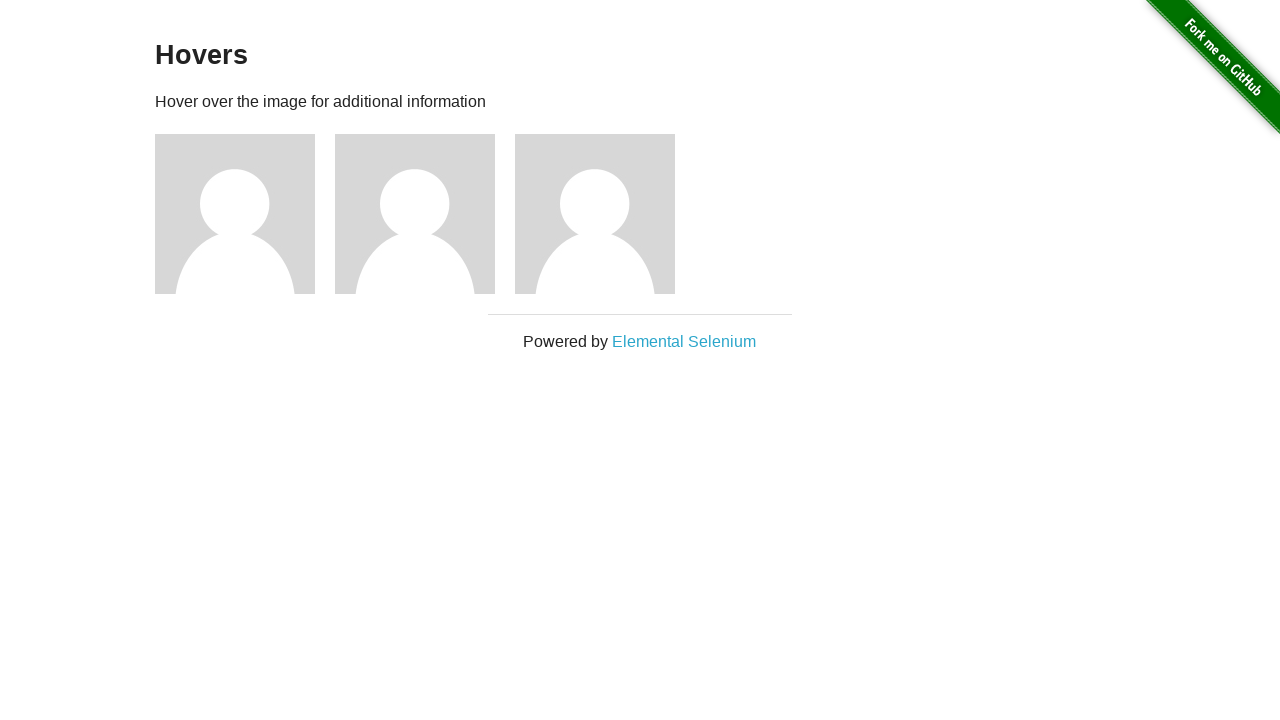

Located profile name element in figure 1
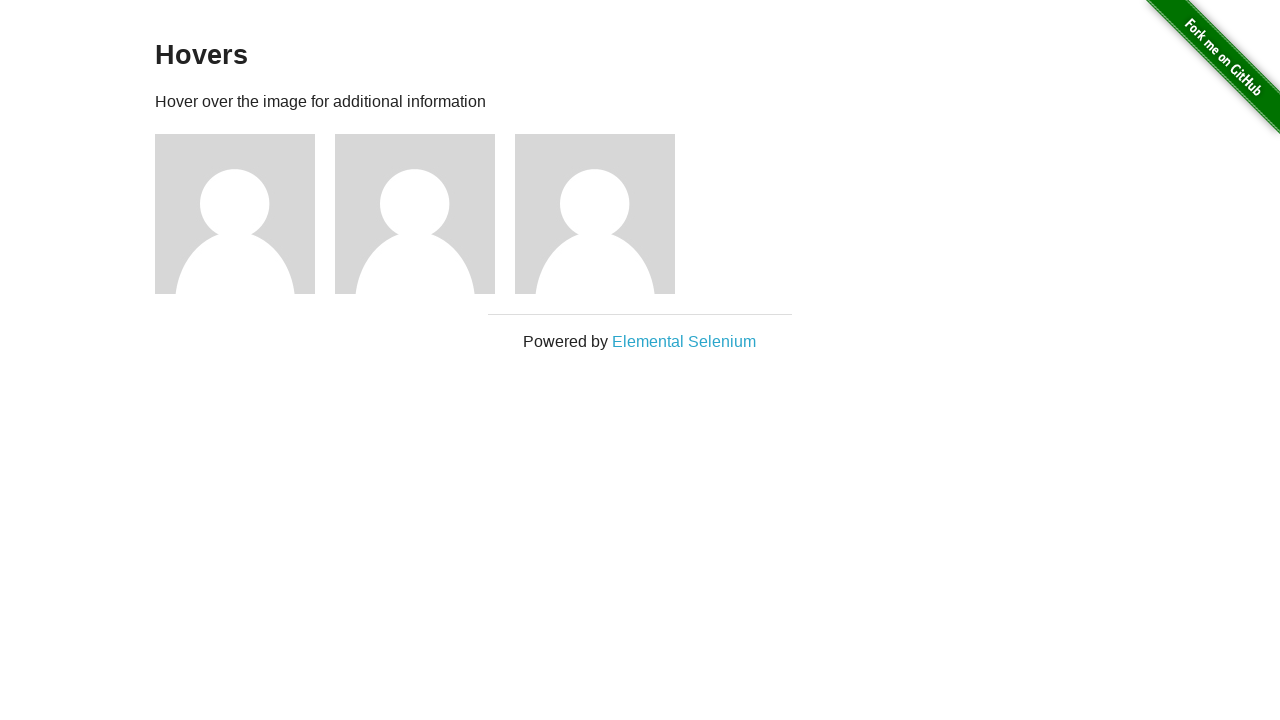

Located profile link element in figure 1
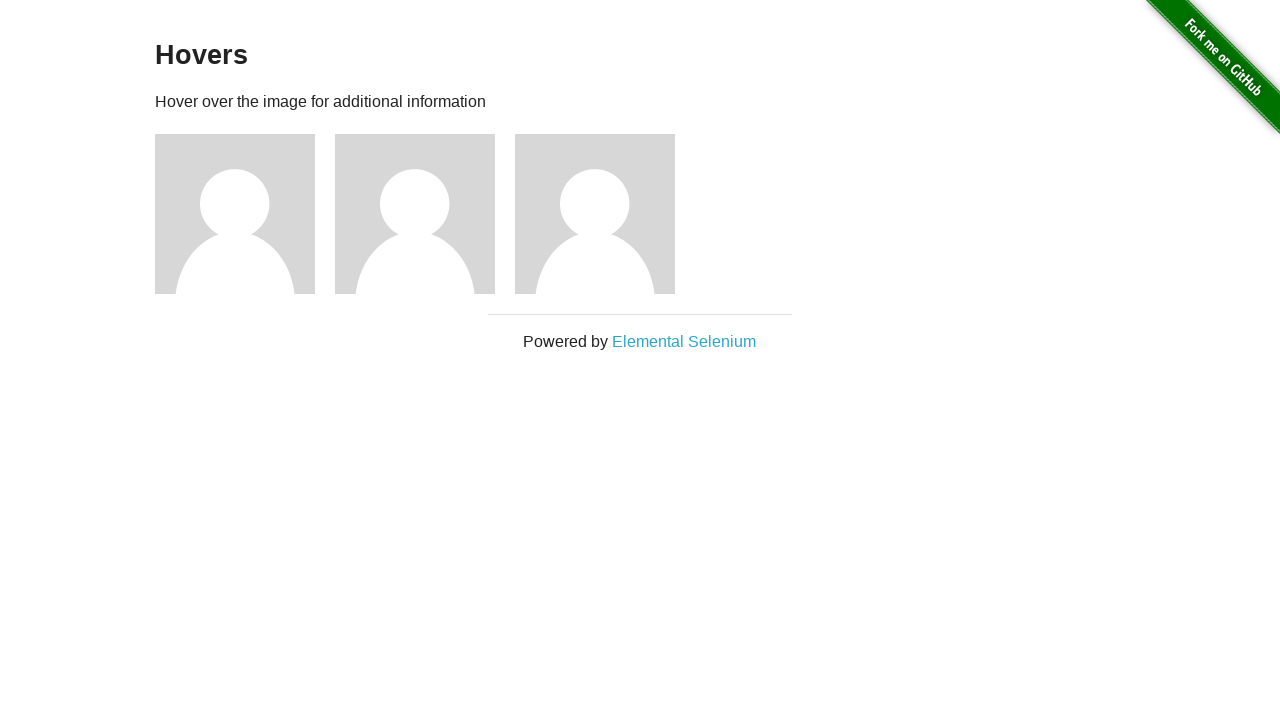

Hovered over figure 1 to reveal hidden profile information at (245, 214) on .figure >> nth=0
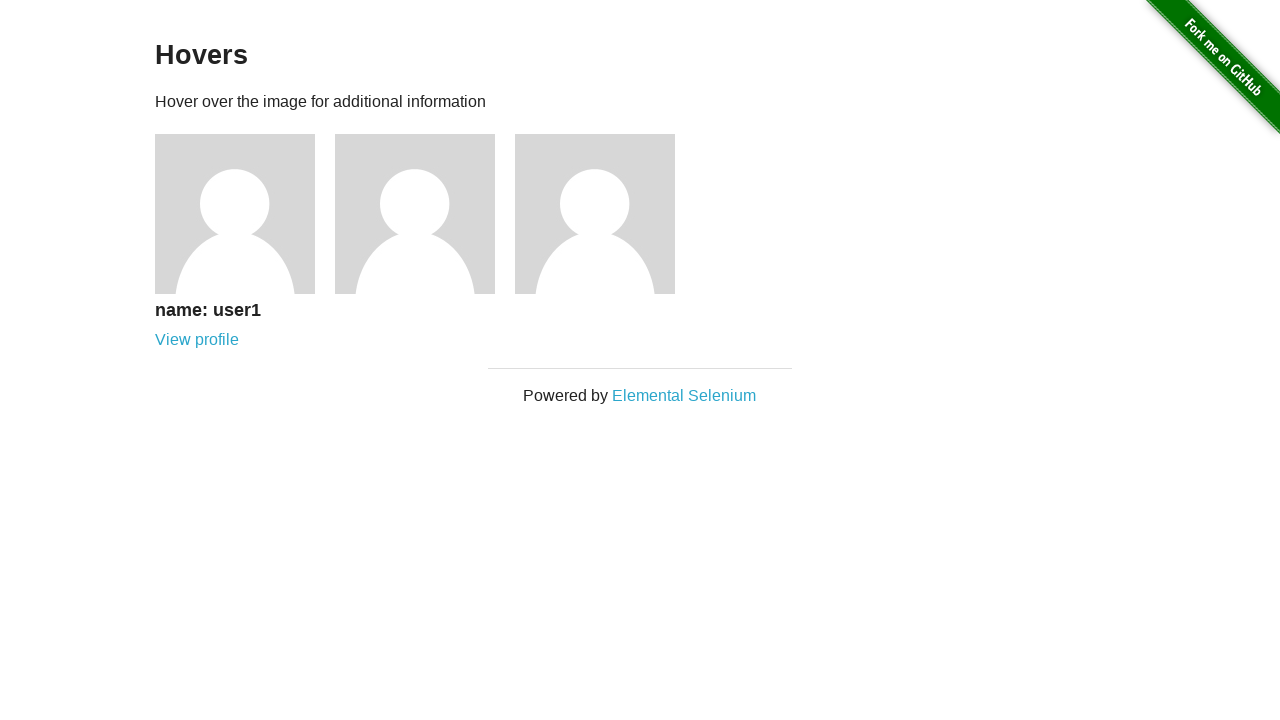

Verified profile name is visible after hovering on figure 1
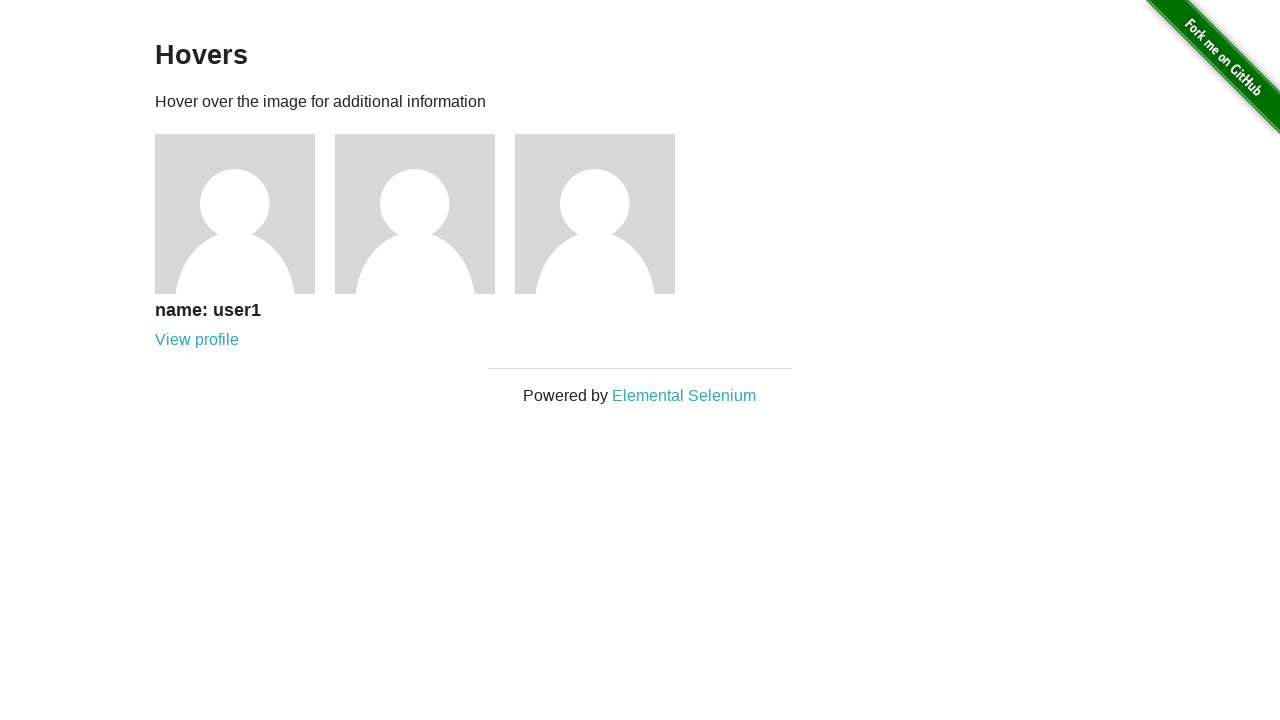

Selected figure element 2
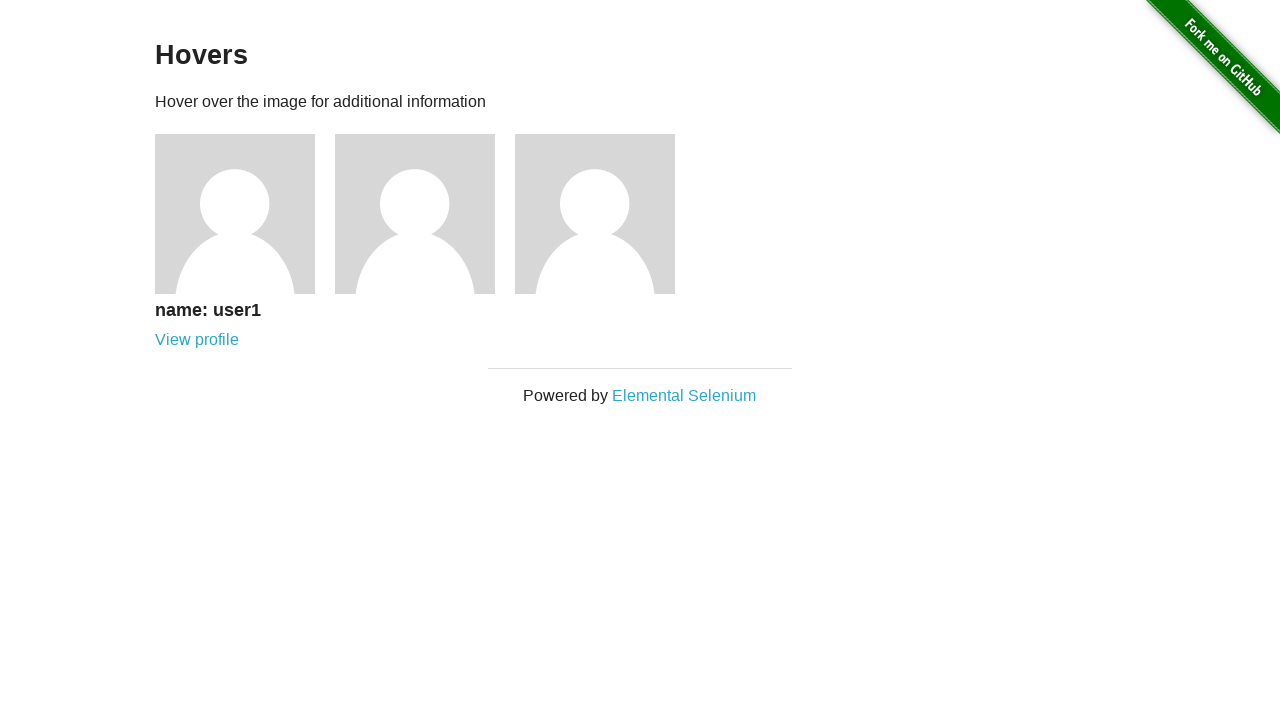

Located profile name element in figure 2
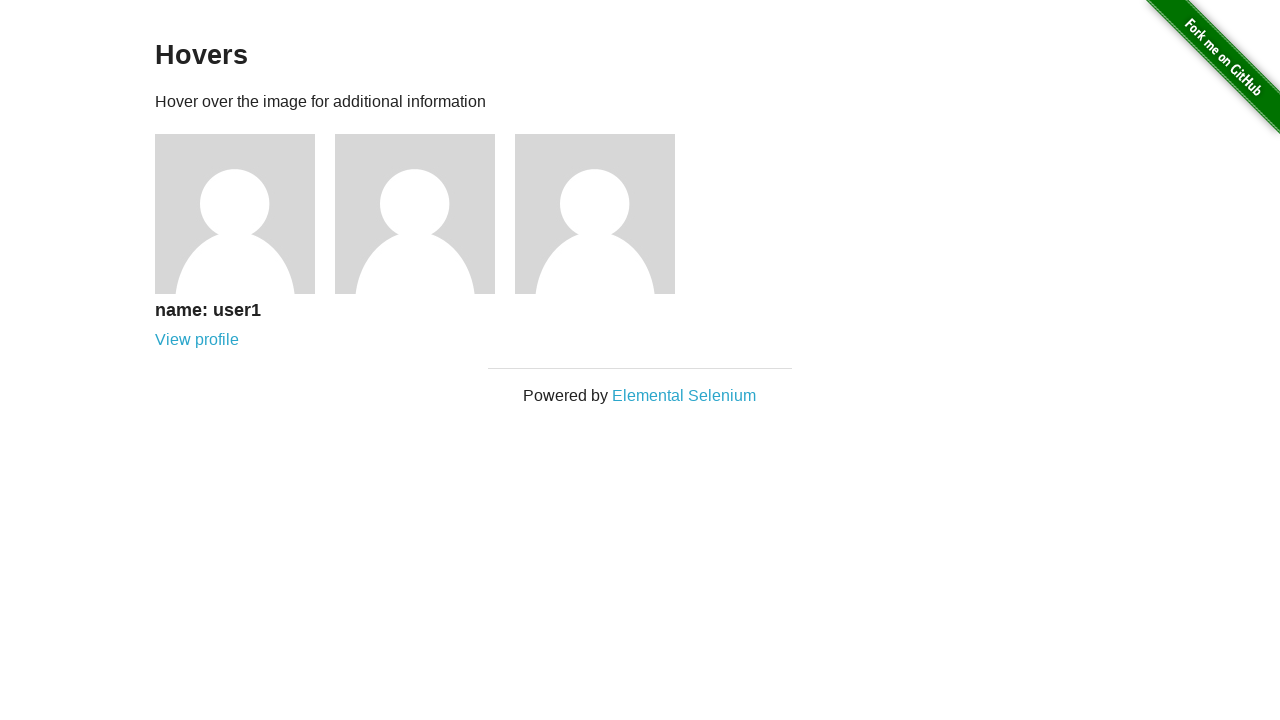

Located profile link element in figure 2
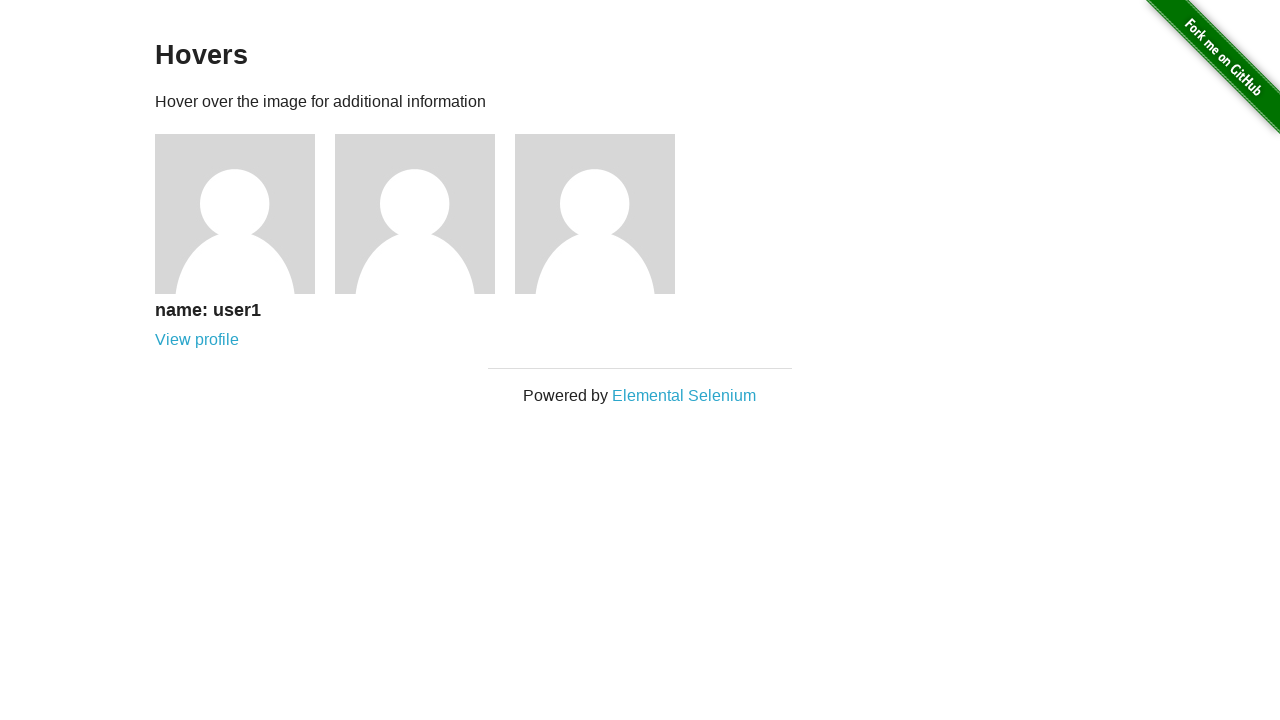

Hovered over figure 2 to reveal hidden profile information at (425, 214) on .figure >> nth=1
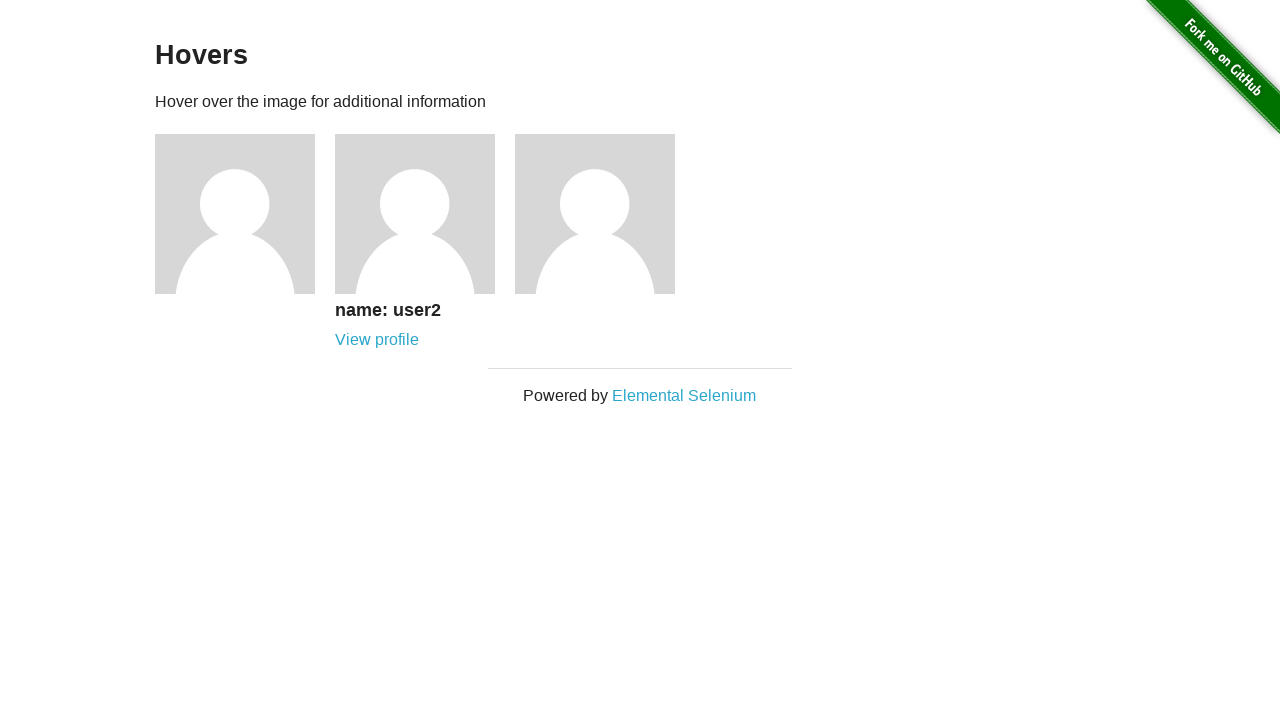

Verified profile name is visible after hovering on figure 2
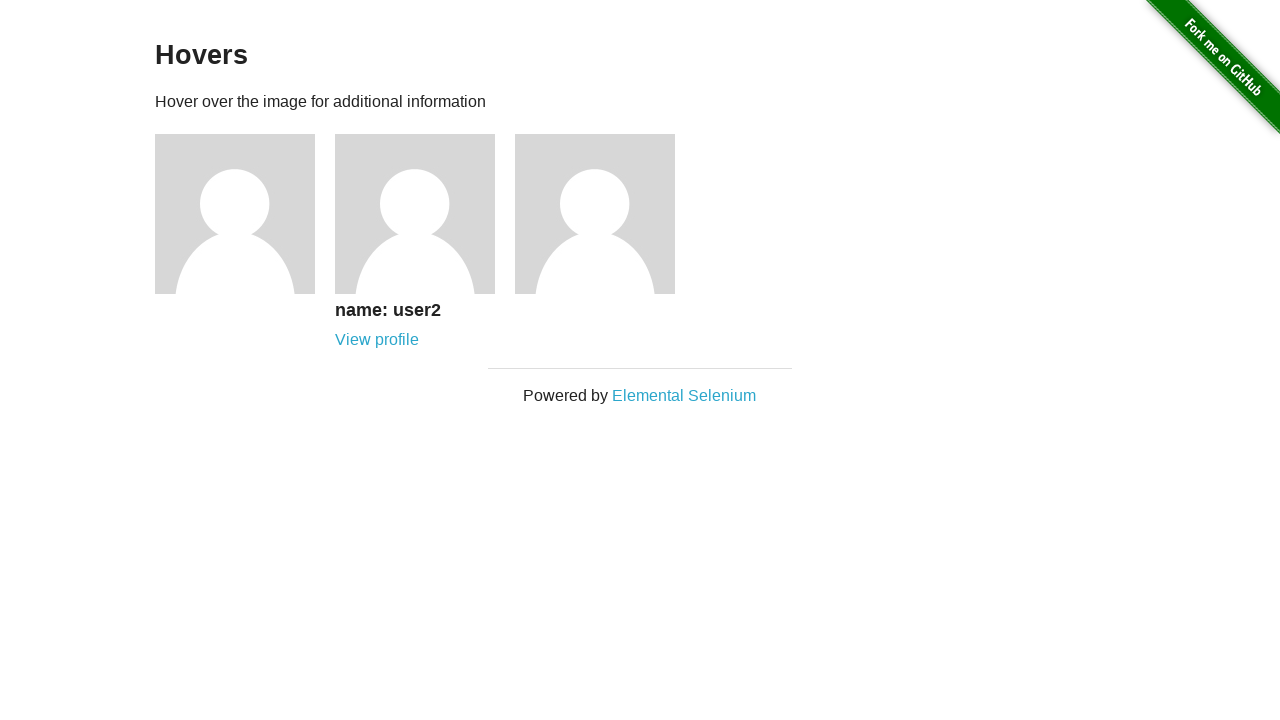

Selected figure element 3
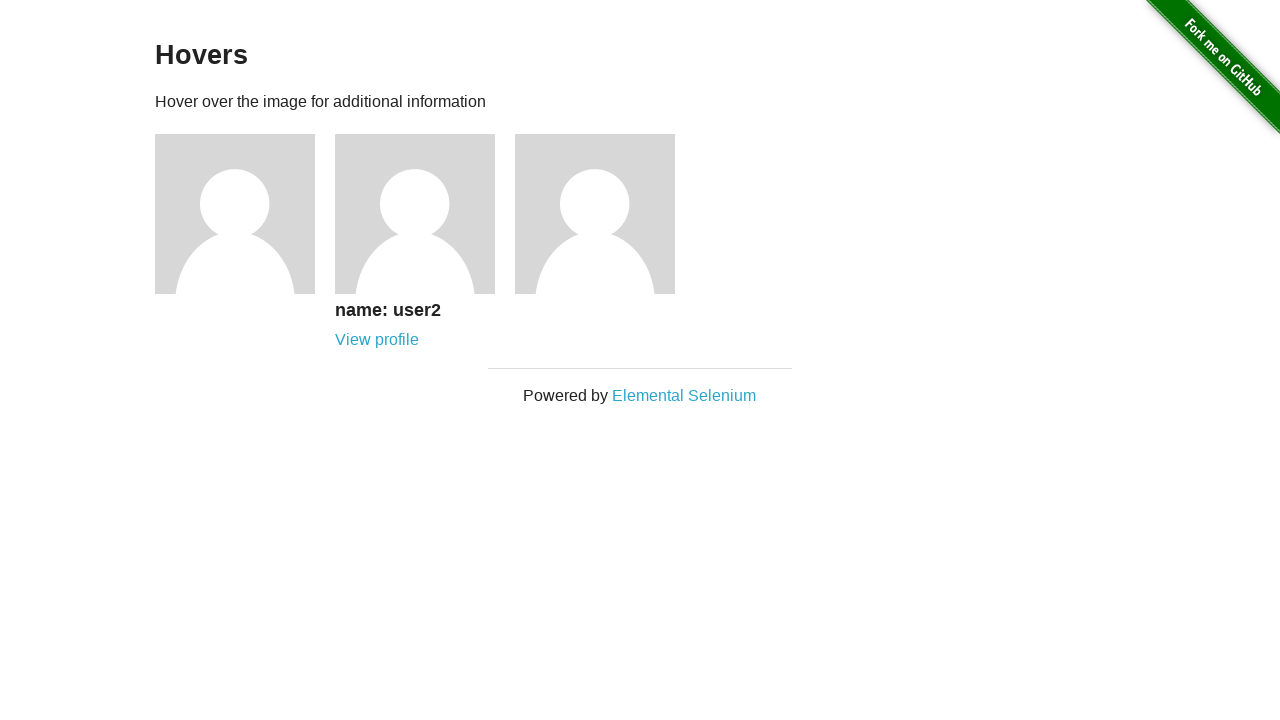

Located profile name element in figure 3
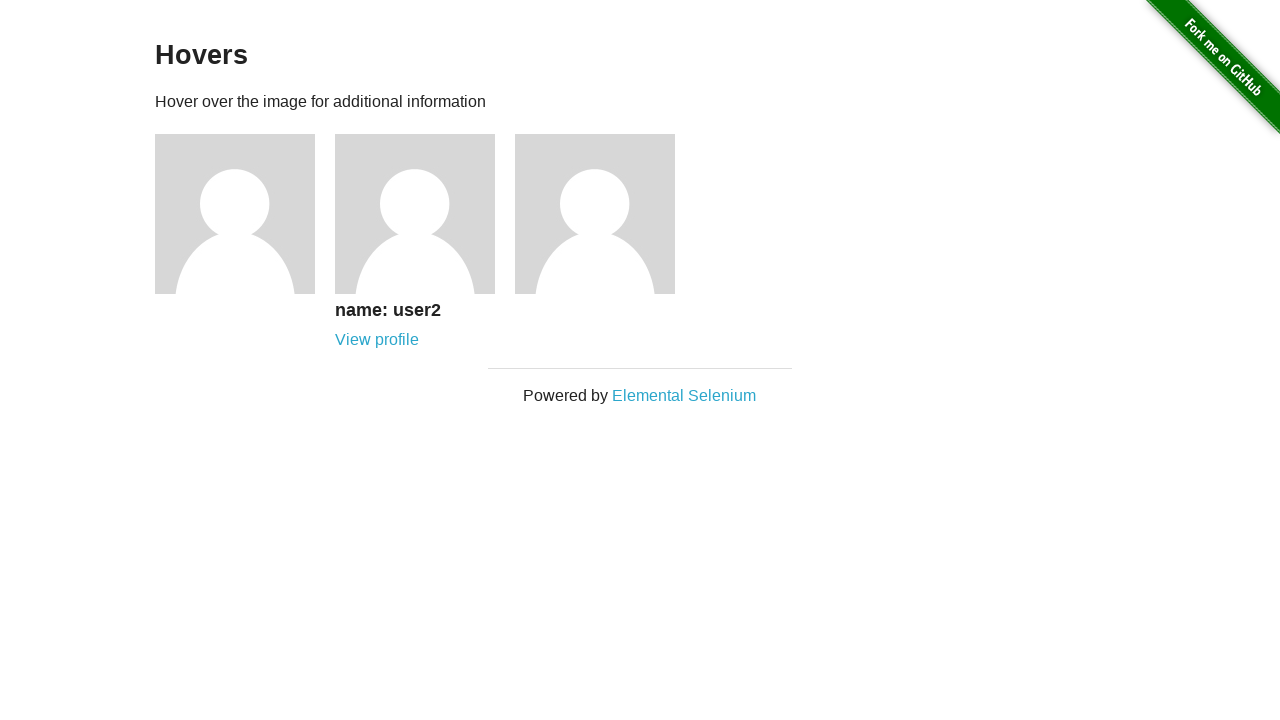

Located profile link element in figure 3
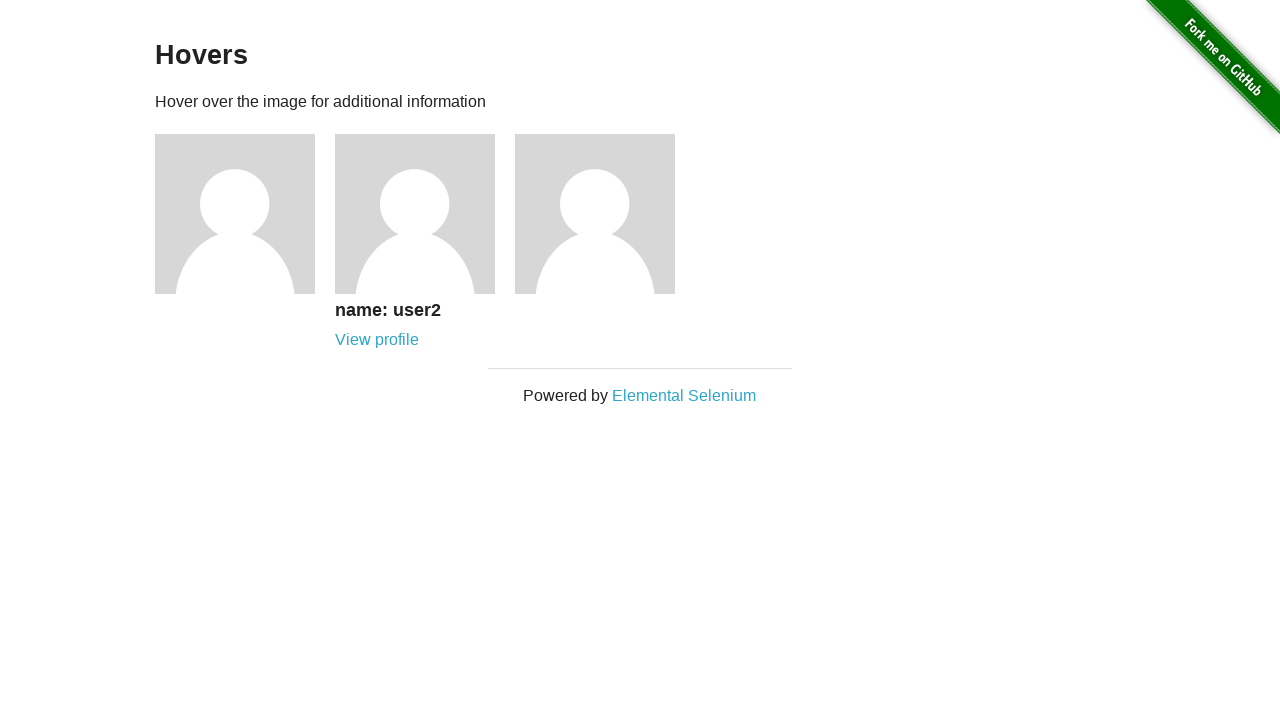

Hovered over figure 3 to reveal hidden profile information at (605, 214) on .figure >> nth=2
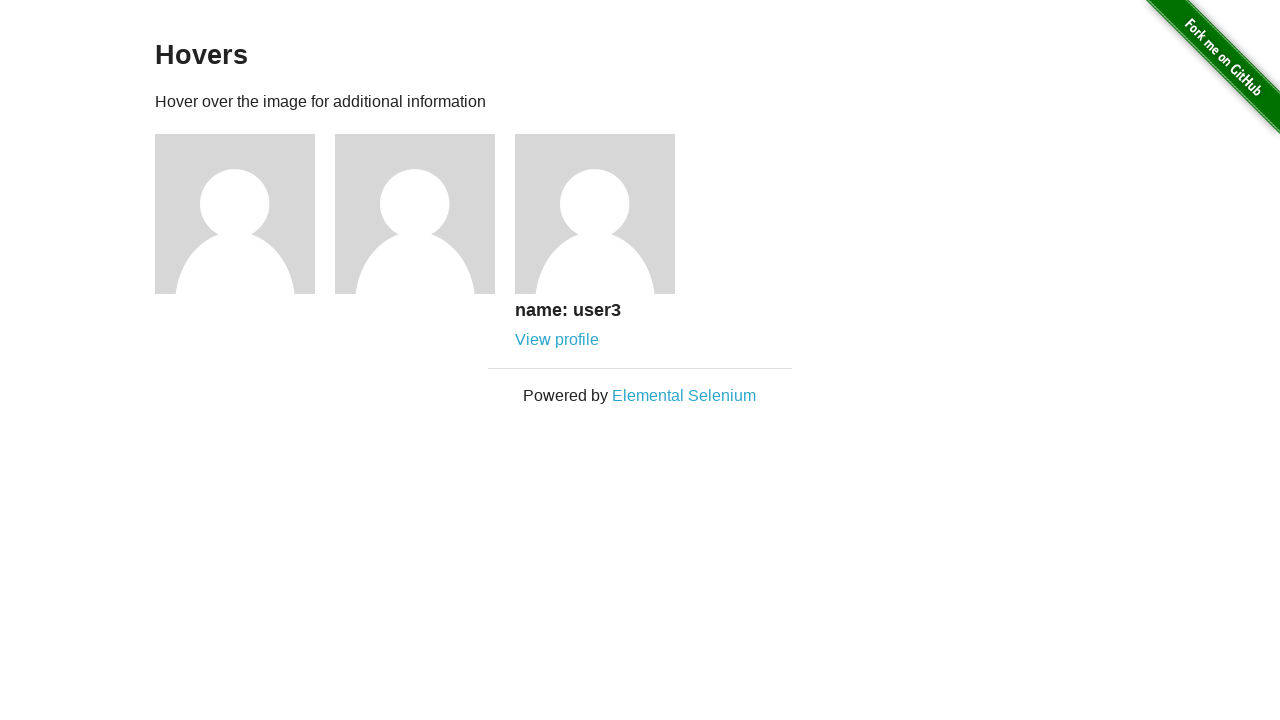

Verified profile name is visible after hovering on figure 3
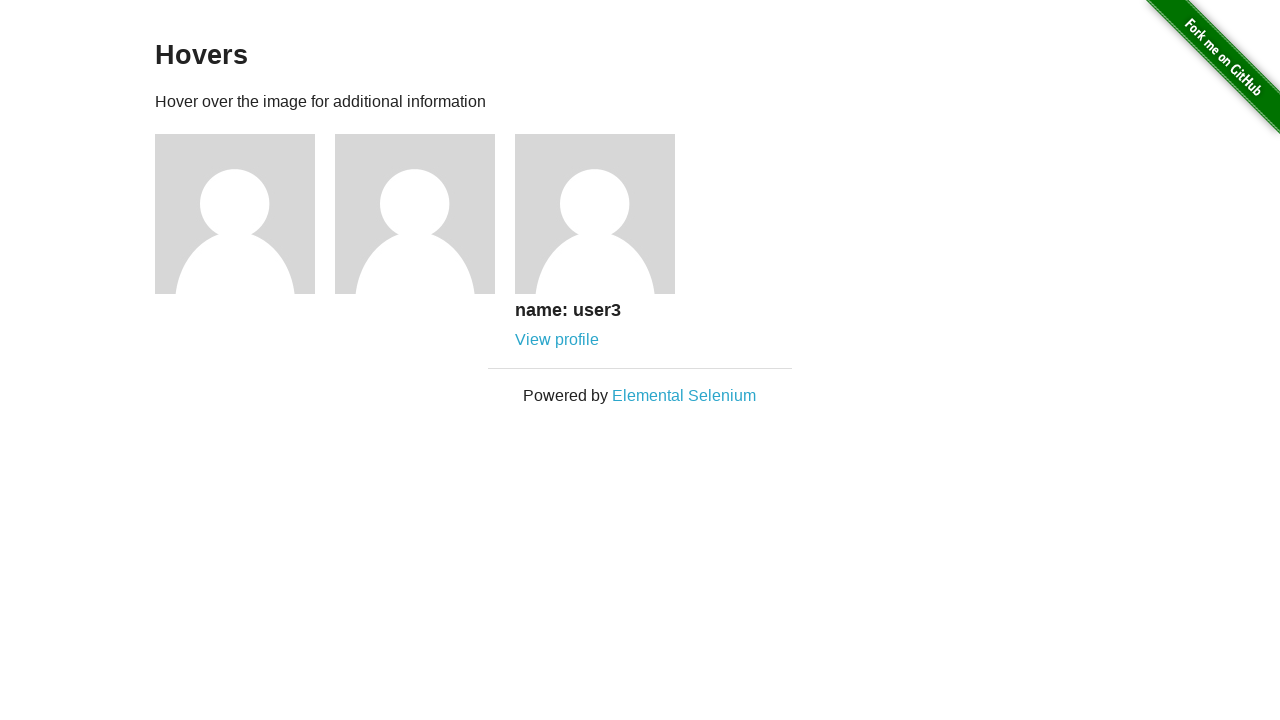

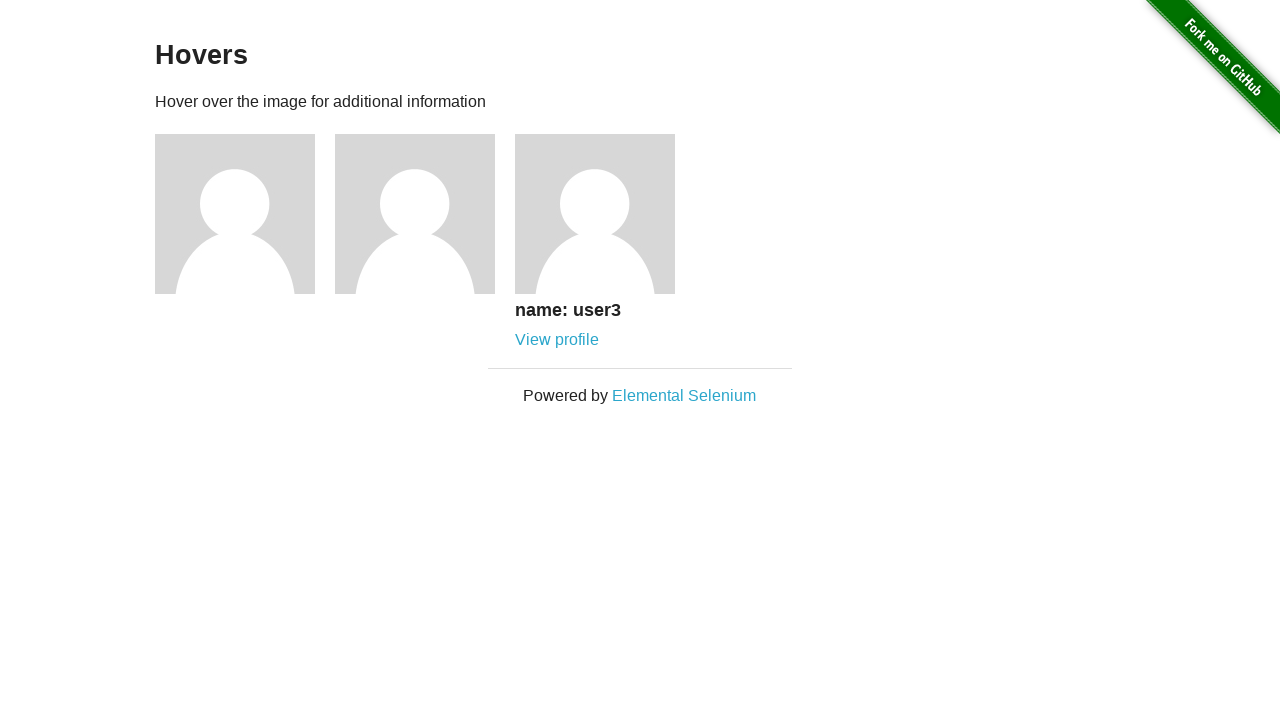